Tests filling out a comprehensive practice form including text fields, radio buttons, date picker, subjects, checkboxes, and text area, then submitting and verifying the results.

Starting URL: https://demoqa.com/automation-practice-form

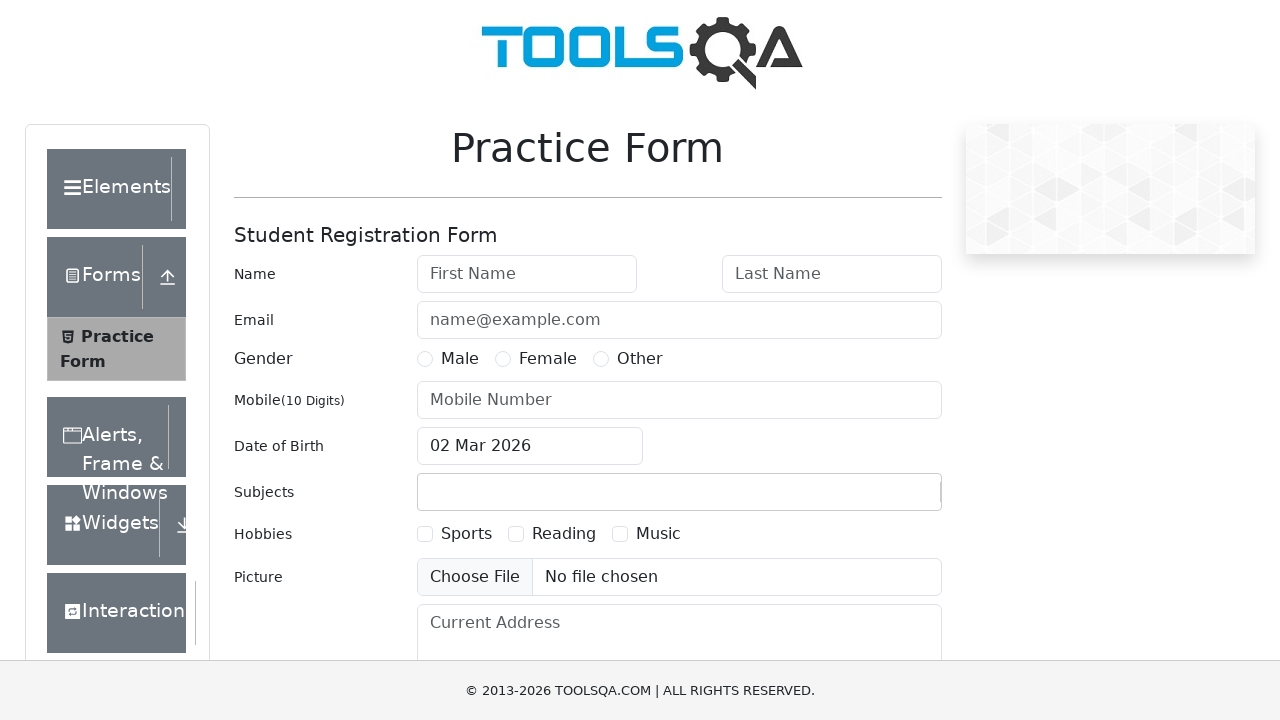

Filled first name field with 'Julia' on #firstName
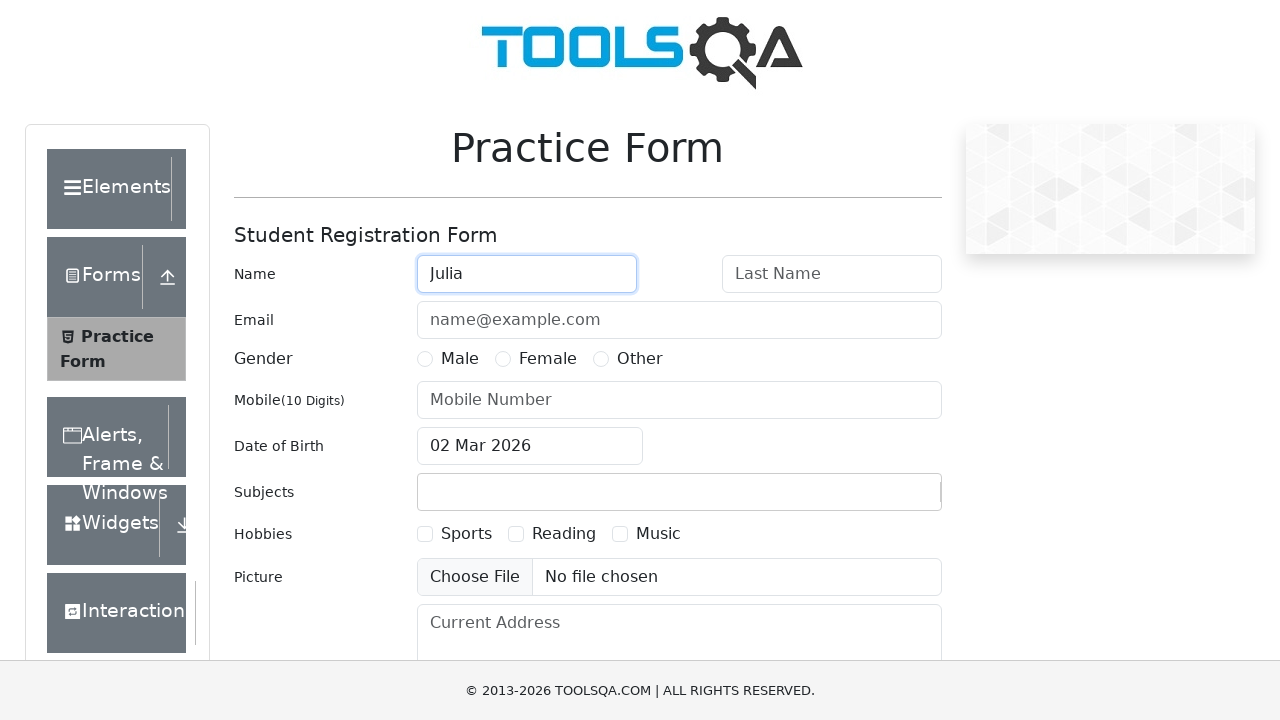

Filled last name field with 'Ivanova' on #lastName
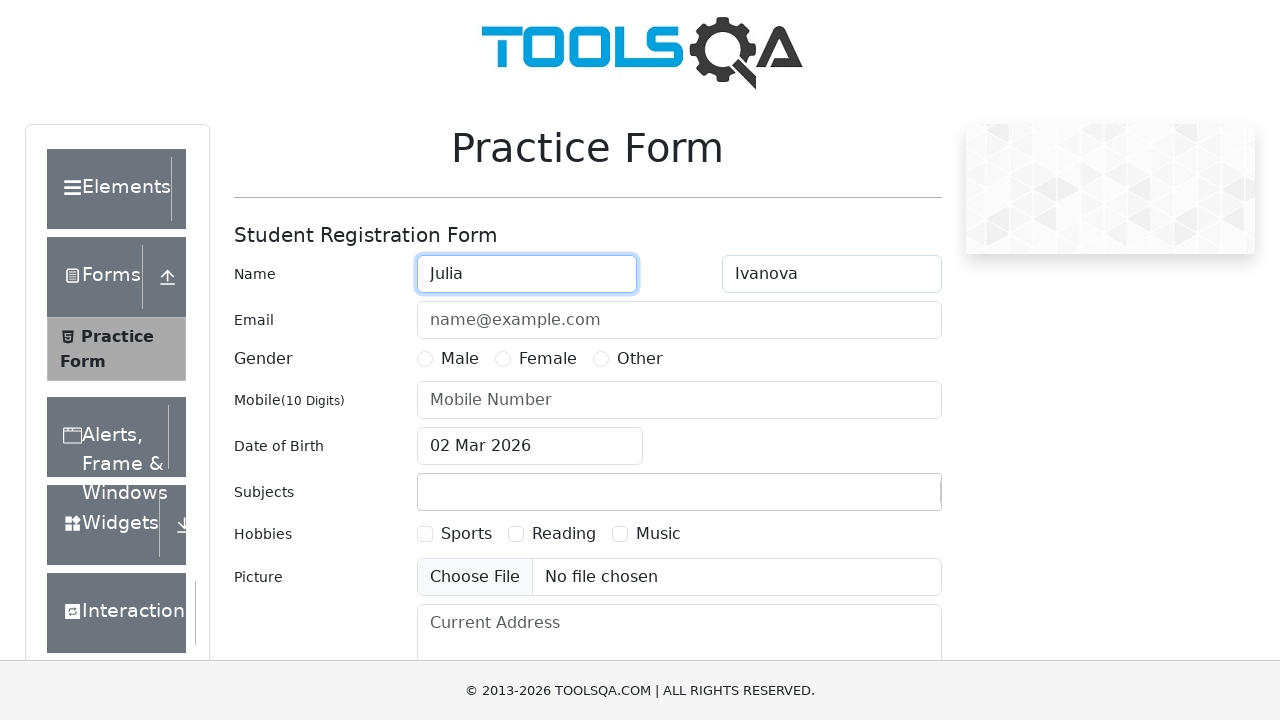

Filled email field with 'juju@mail.com' on #userEmail
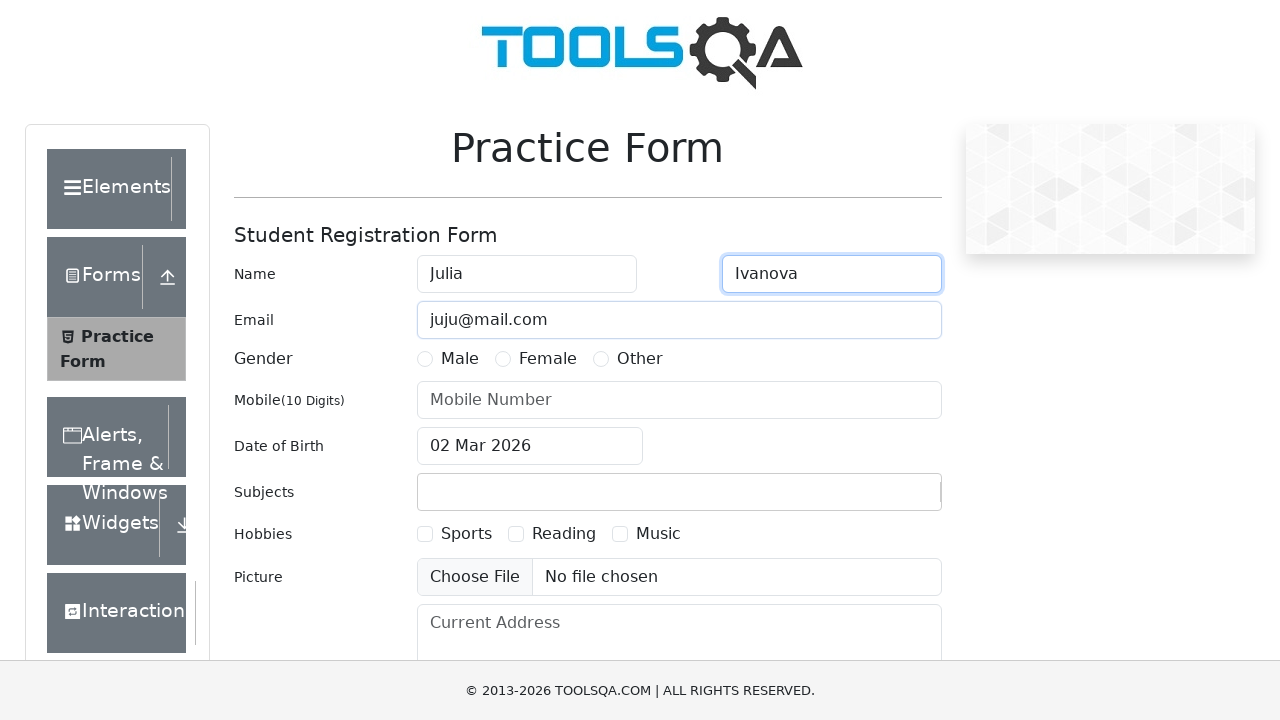

Selected Female gender radio button at (548, 359) on xpath=//*[contains(text(),'Female')]
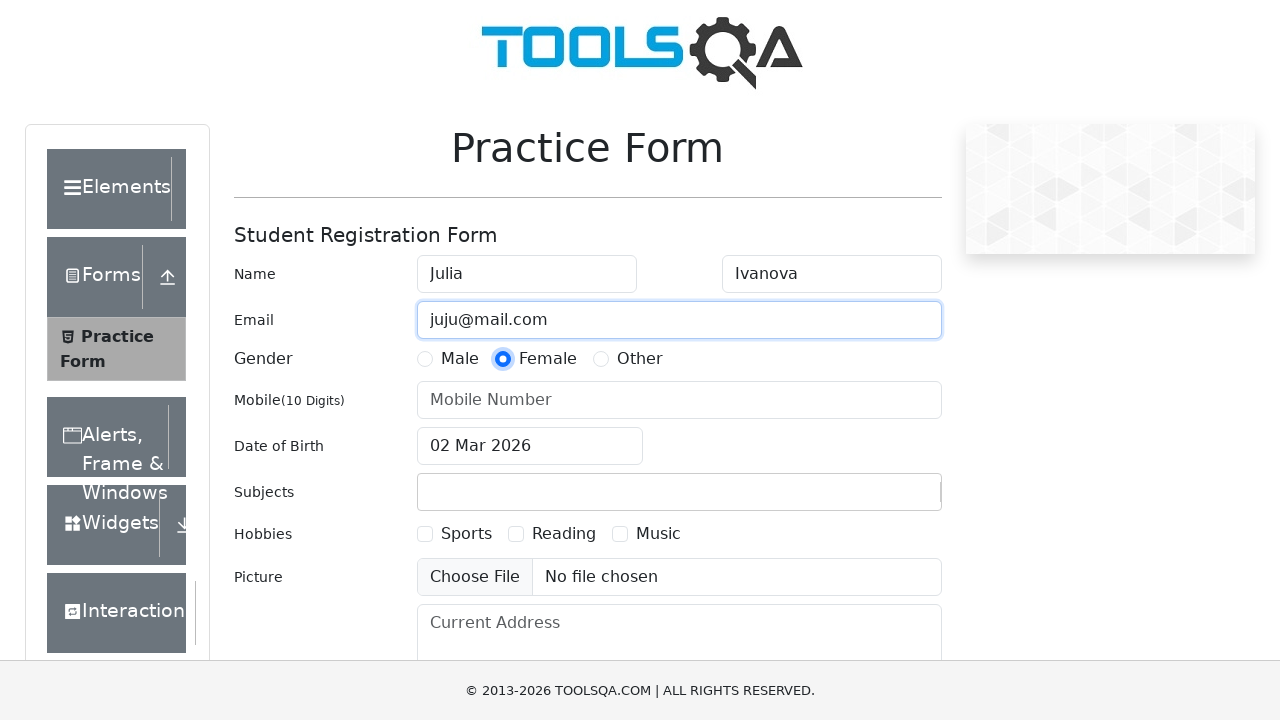

Filled phone number field with '78479857847' on #userNumber
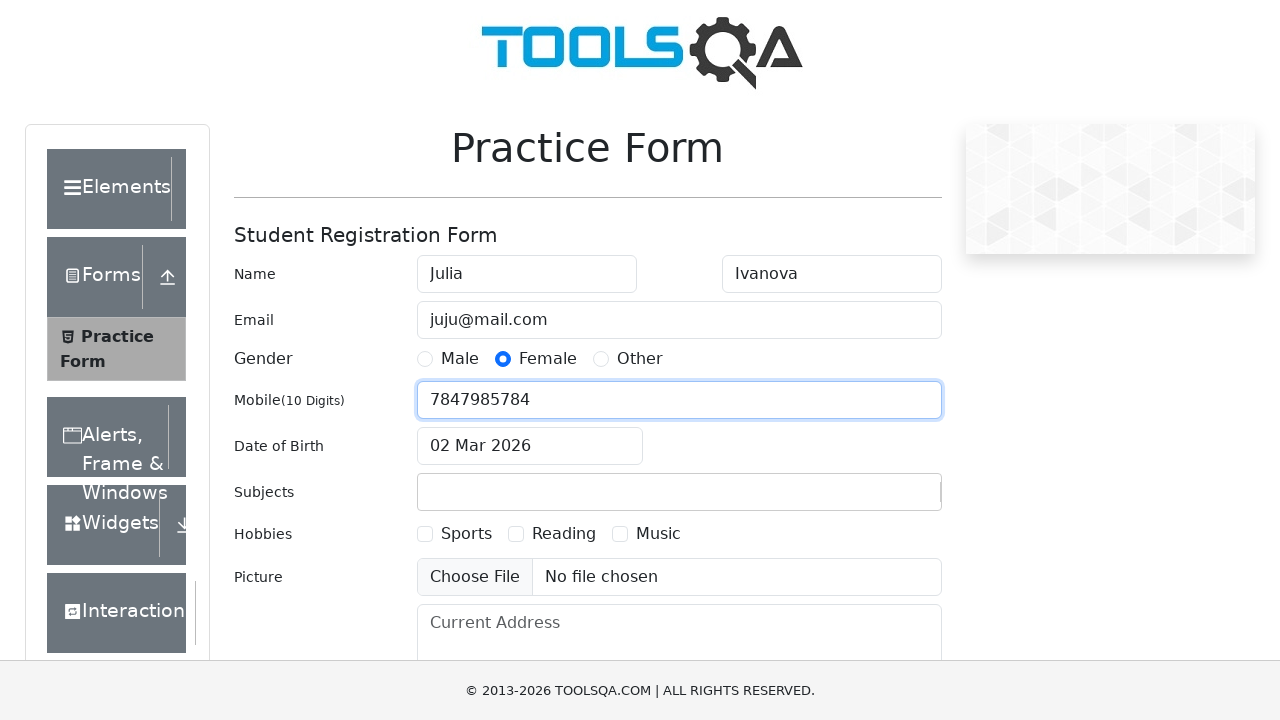

Clicked date of birth input to open date picker at (530, 446) on #dateOfBirthInput
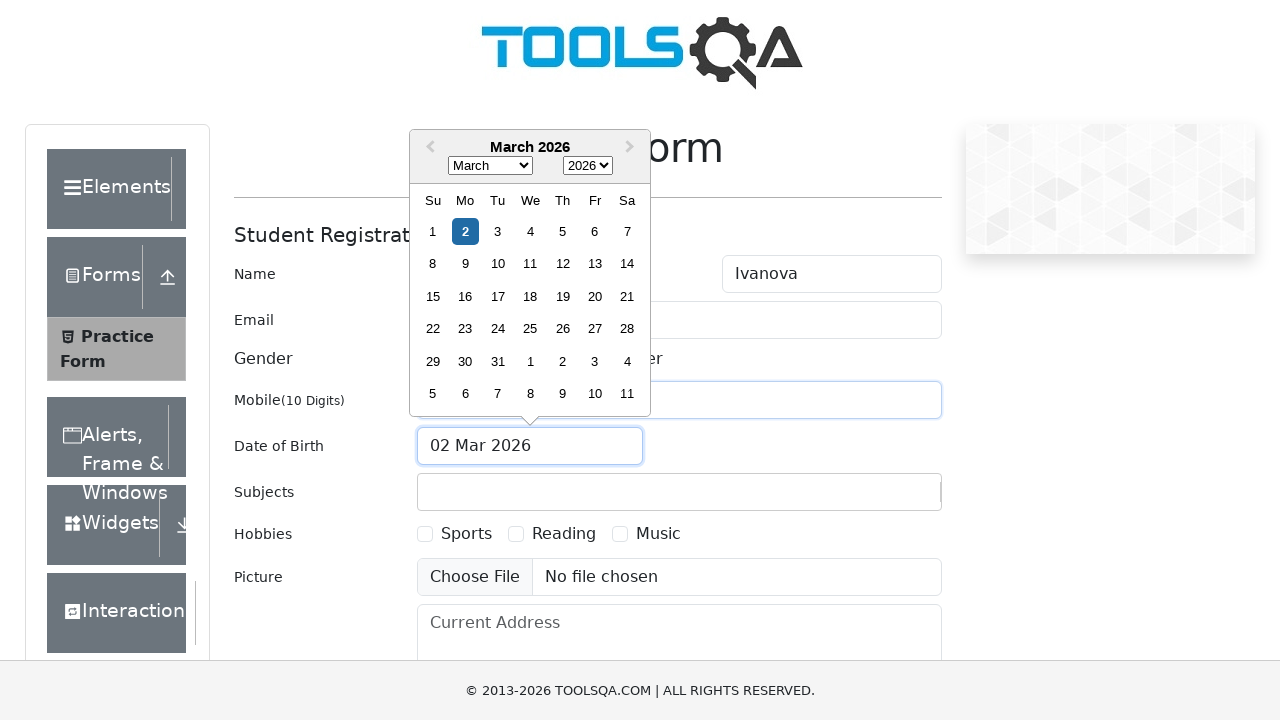

Selected June (month 5) from date picker on .react-datepicker__month-select
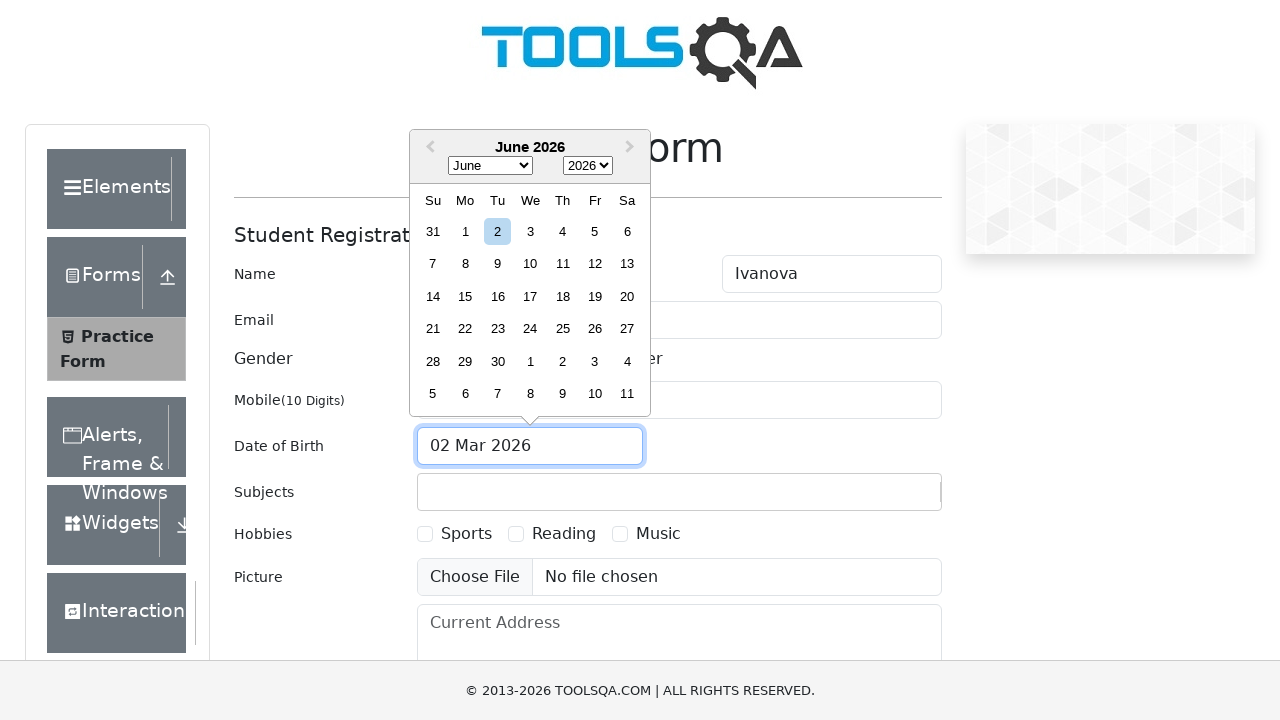

Selected year 1994 from date picker on .react-datepicker__year-select
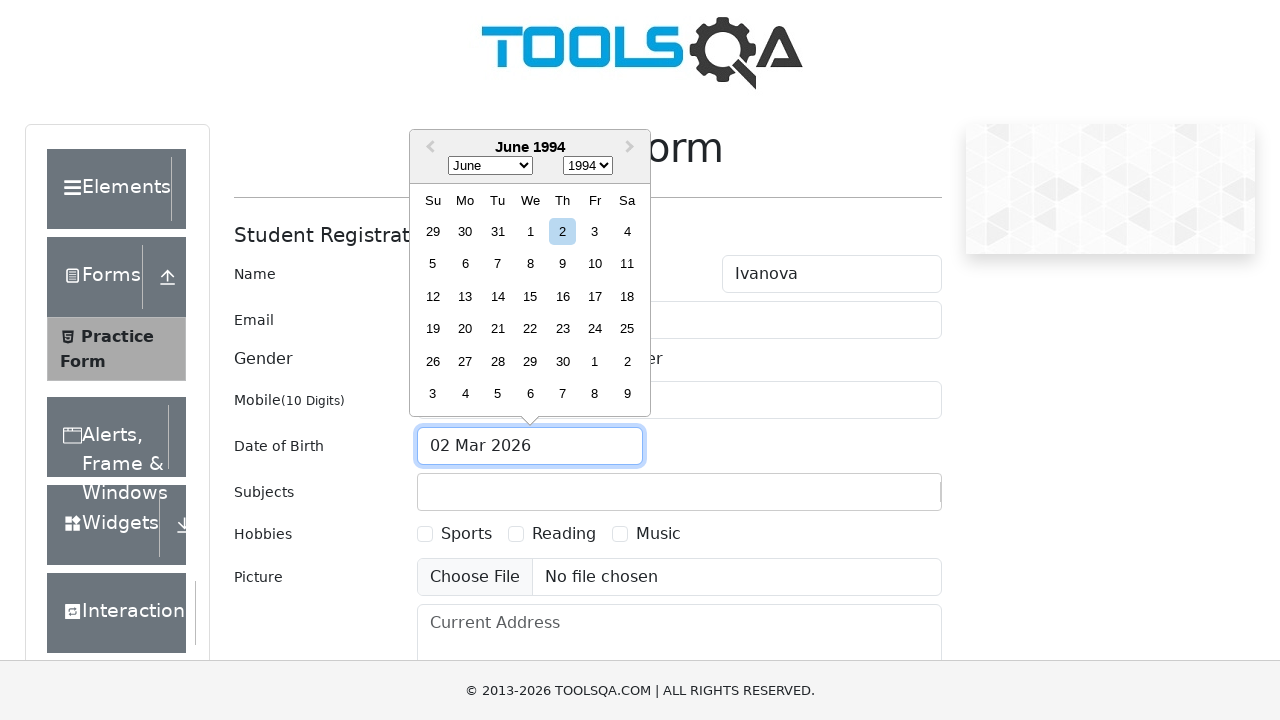

Selected day 19 from date picker at (433, 329) on .react-datepicker__day--019
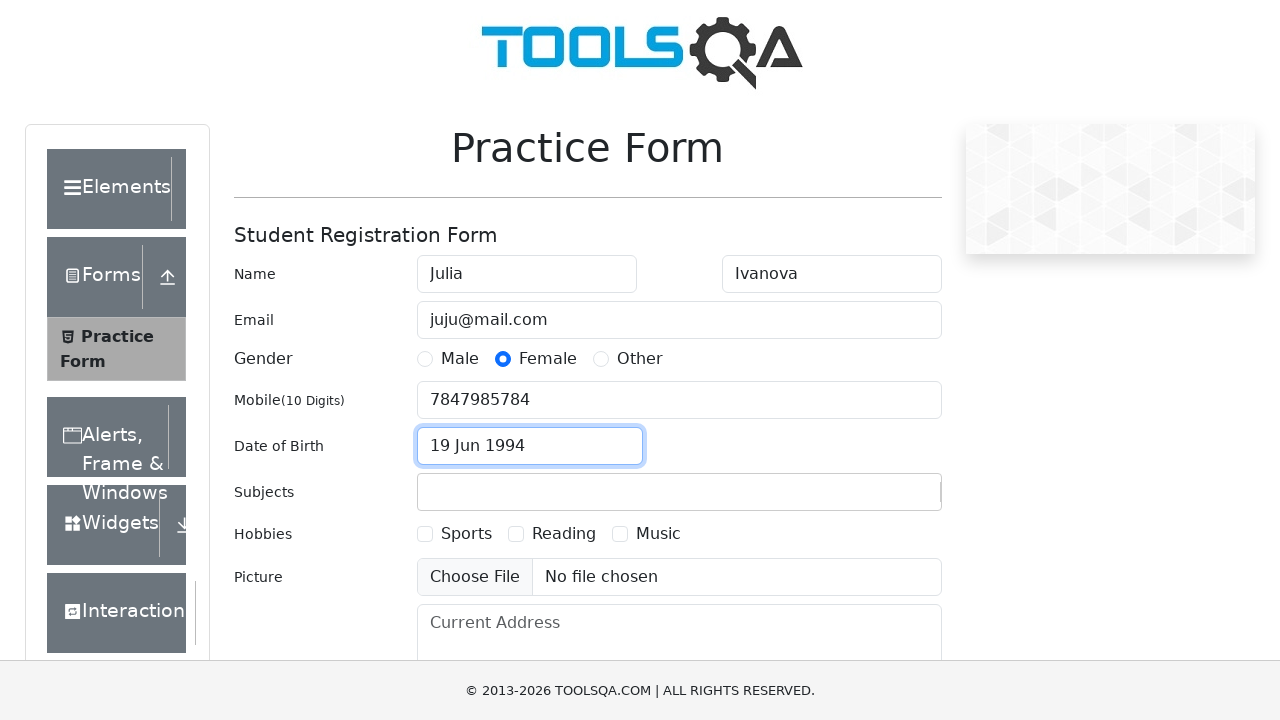

Filled subjects input with 'English' on #subjectsInput
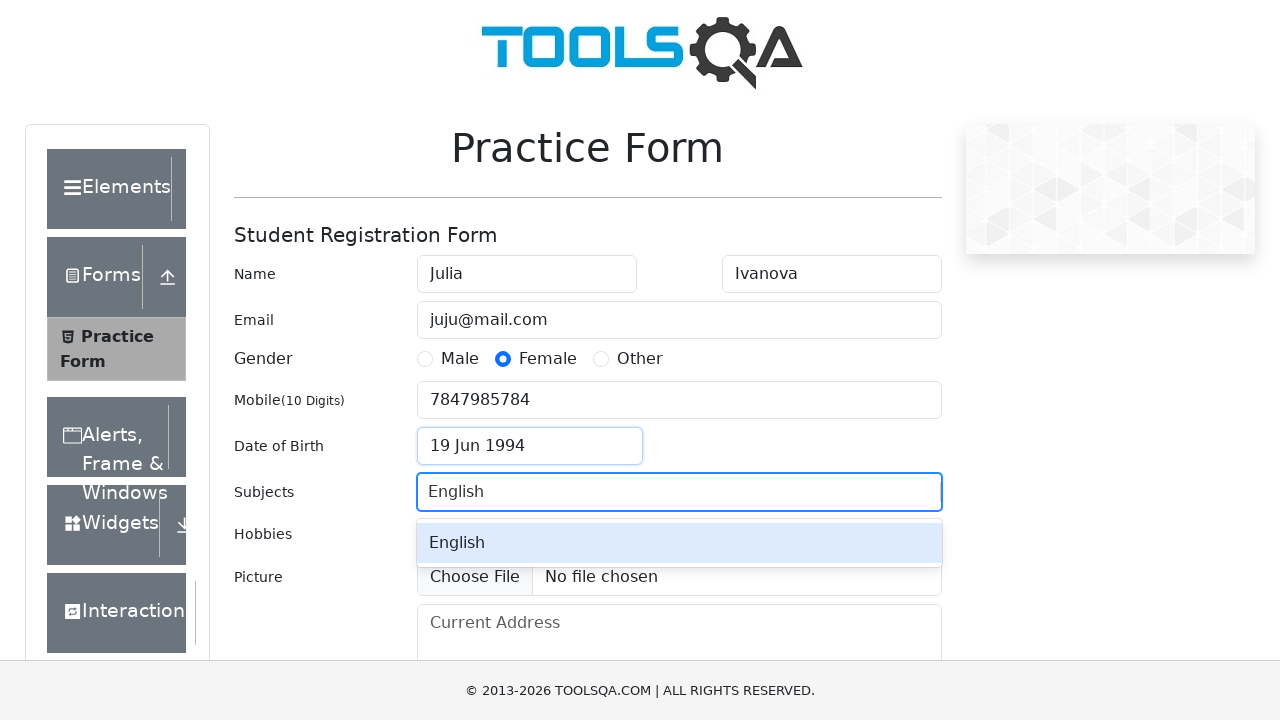

Pressed Enter to confirm English subject selection on #subjectsInput
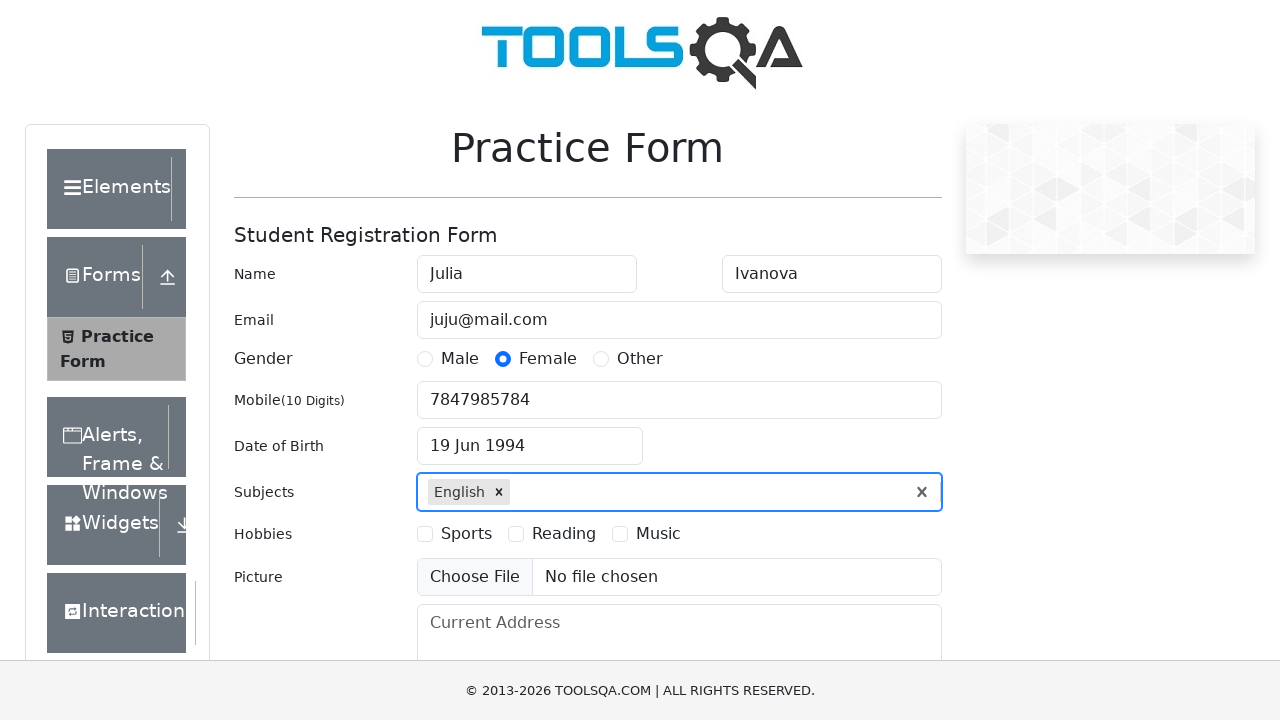

Selected Reading hobby checkbox at (564, 534) on xpath=//*[contains(text(),'Reading')]
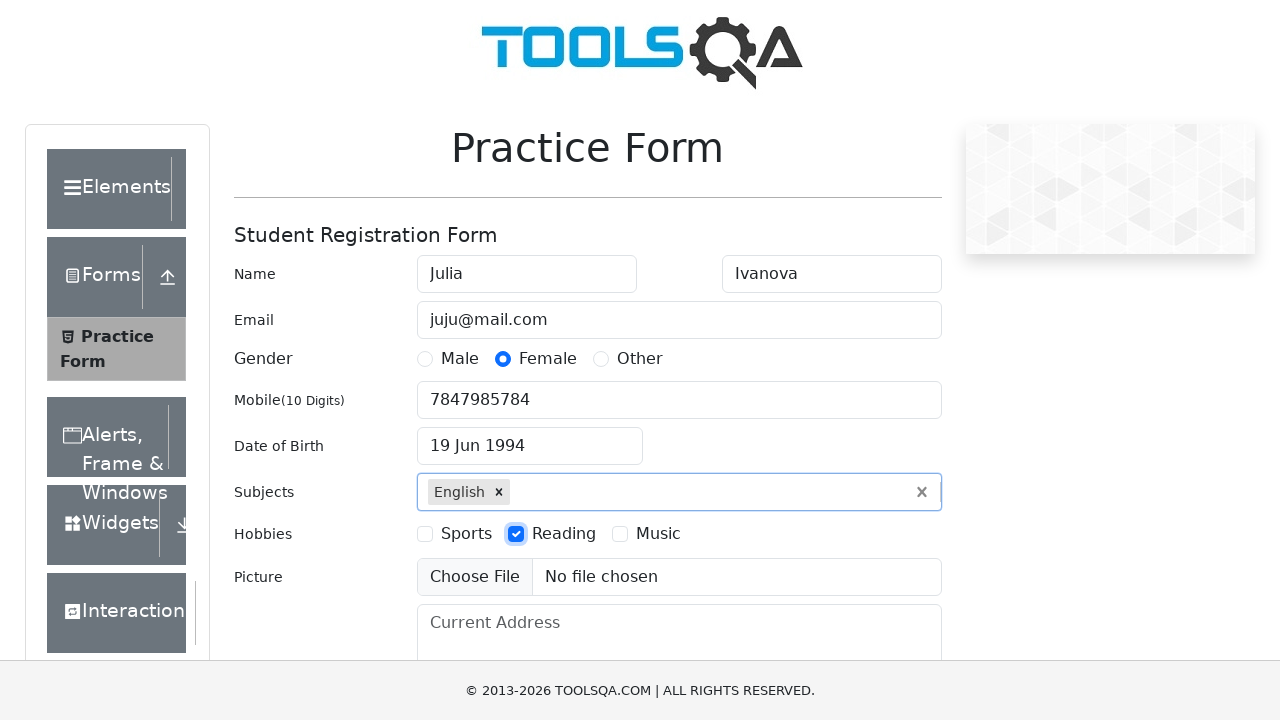

Filled current address field with '12 Warwickshire Mansions' on #currentAddress
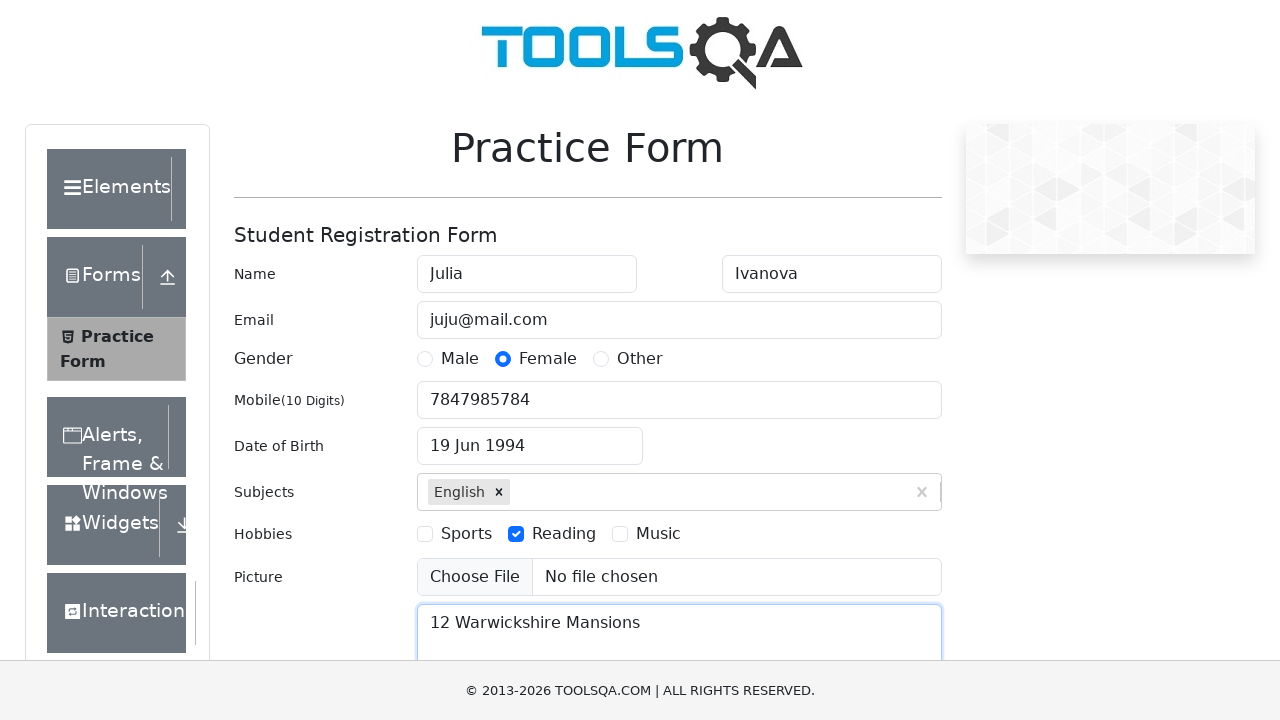

Scrolled down from current address field on #currentAddress
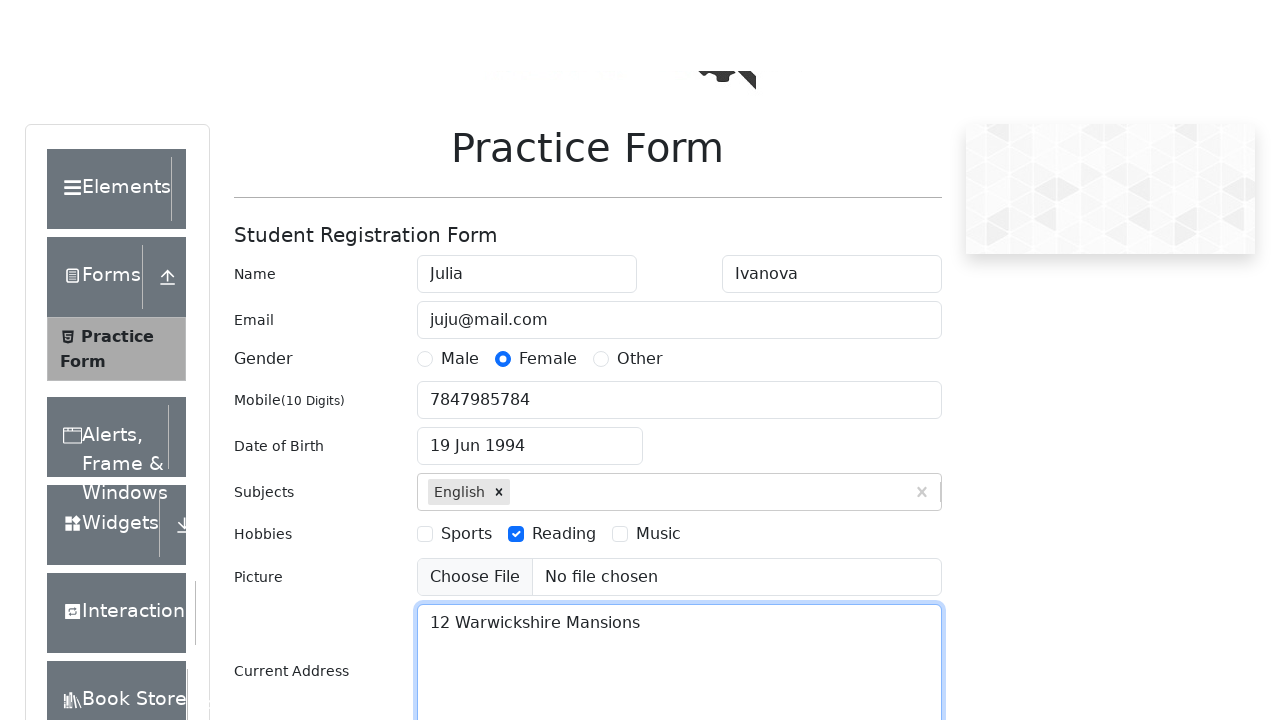

Waited 1 second for page to settle
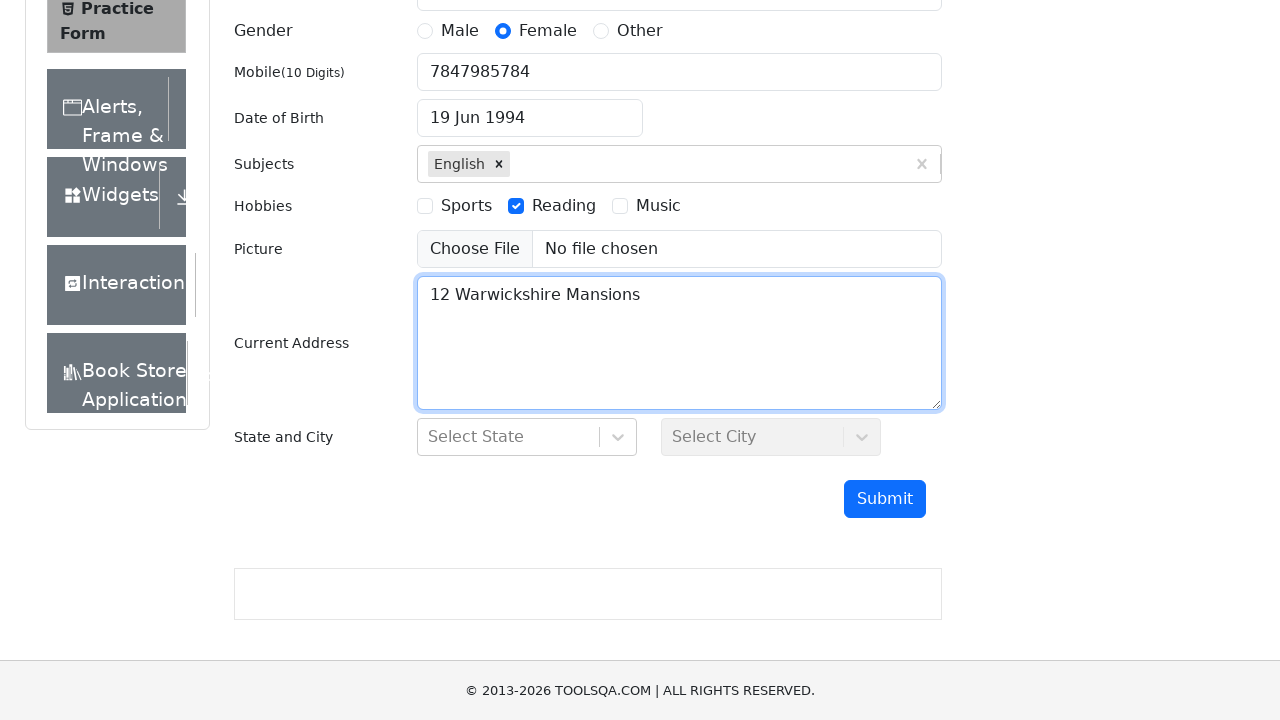

Clicked submit button to submit the form at (885, 499) on #submit
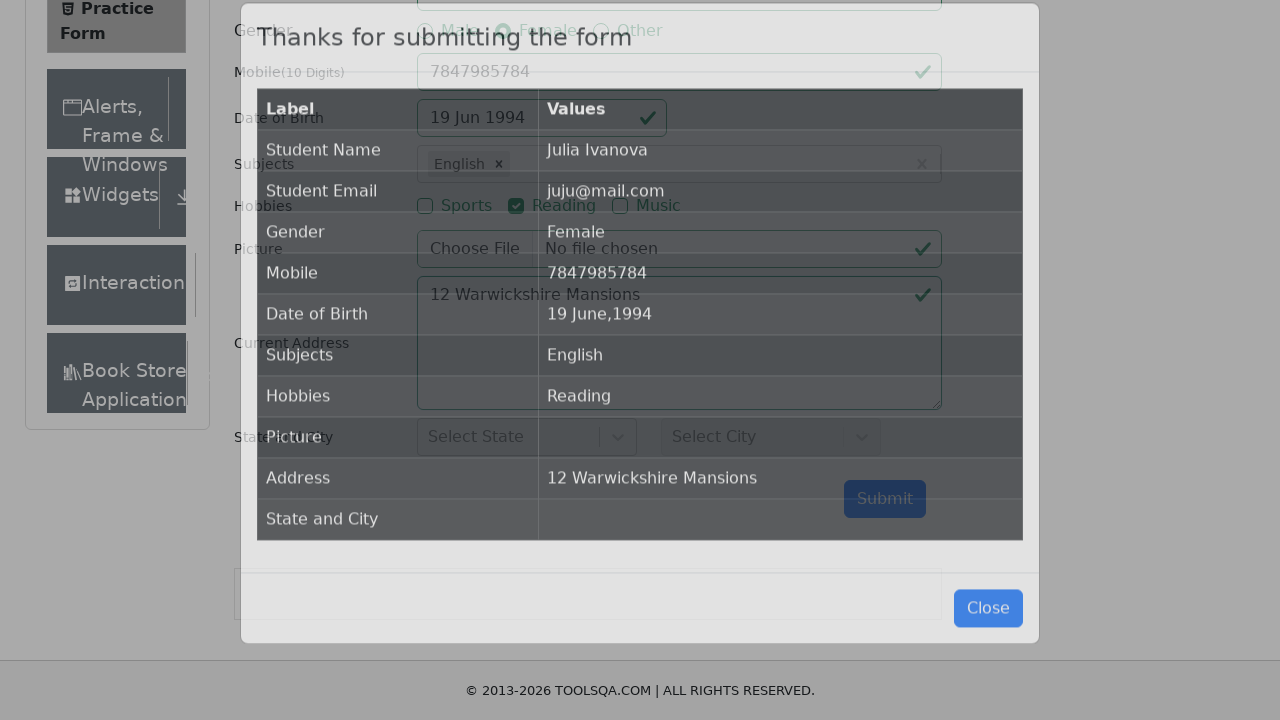

Waited for success modal to appear
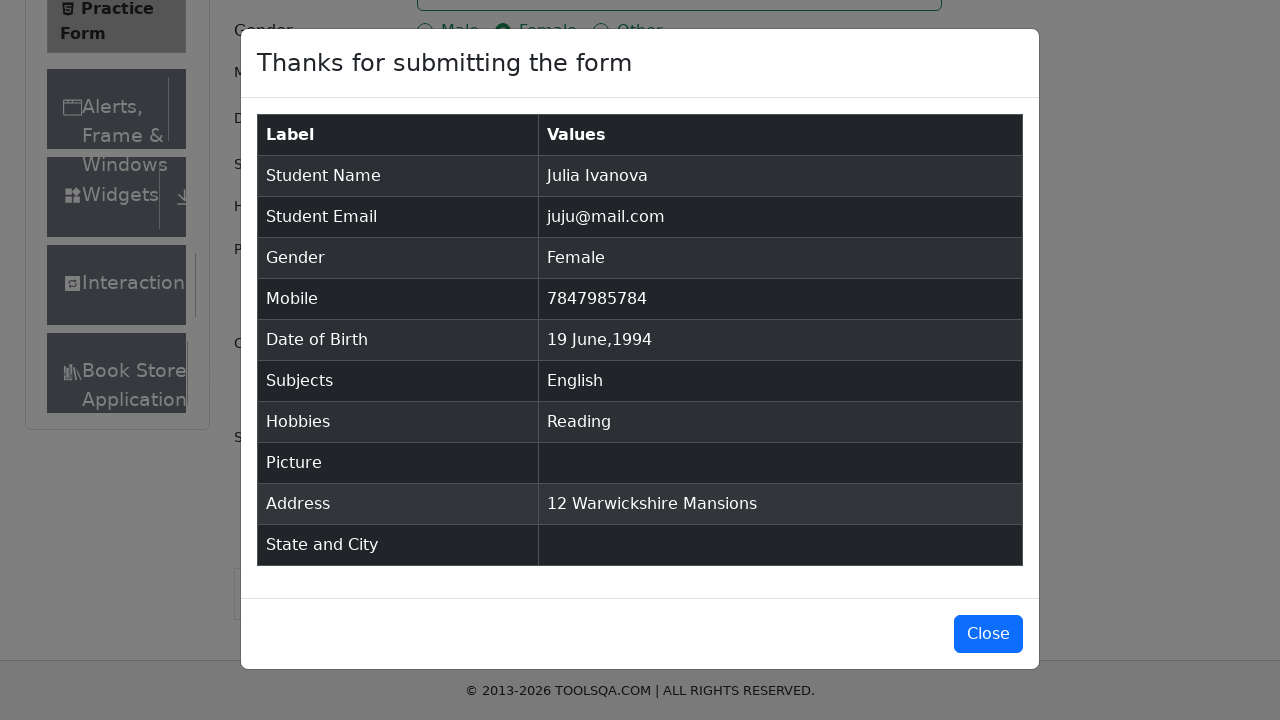

Verified success message 'Thanks for submitting the form' displayed
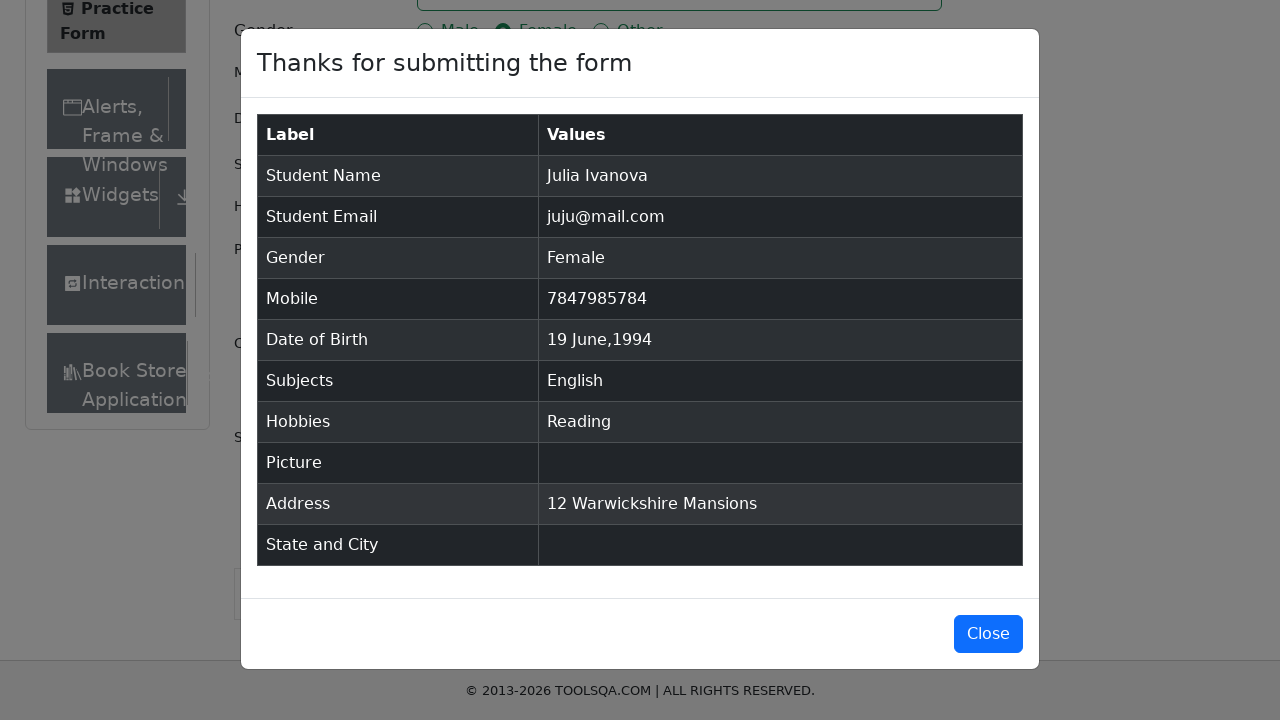

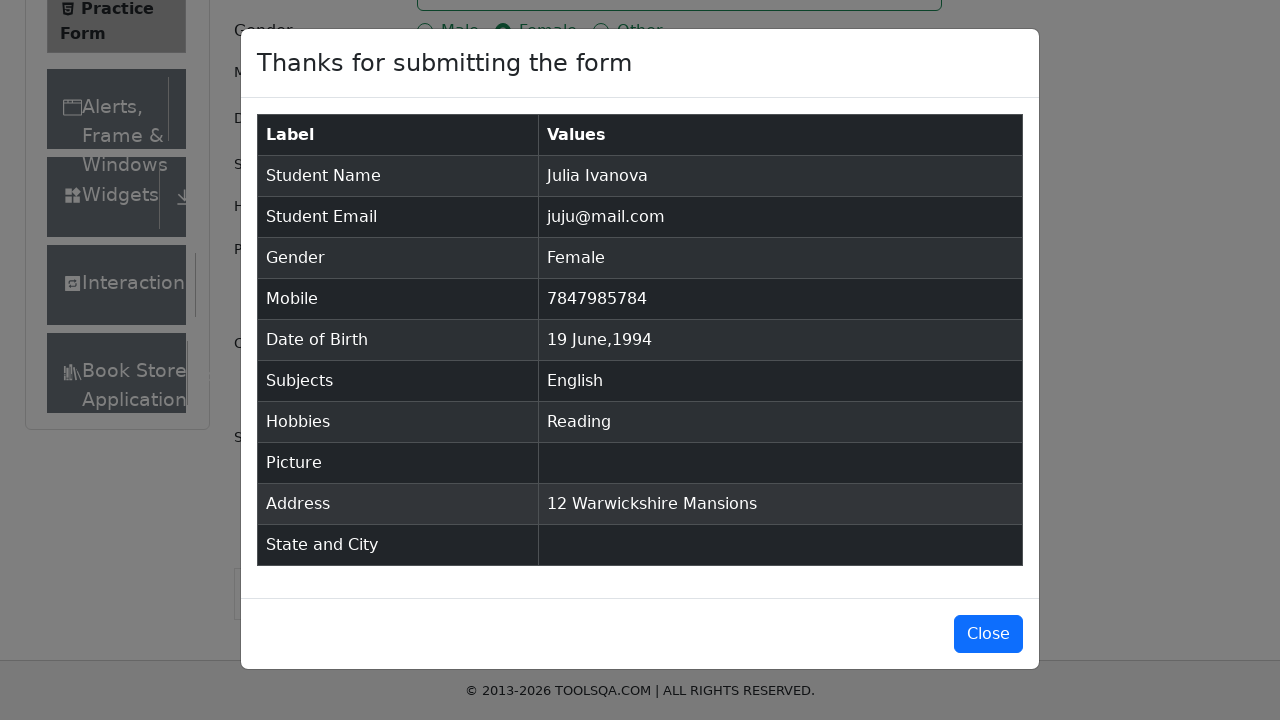